Tests browser navigation functionality by navigating to different pages, going back and forward, and refreshing the page

Starting URL: https://www.practice-ucodeacademy.com/

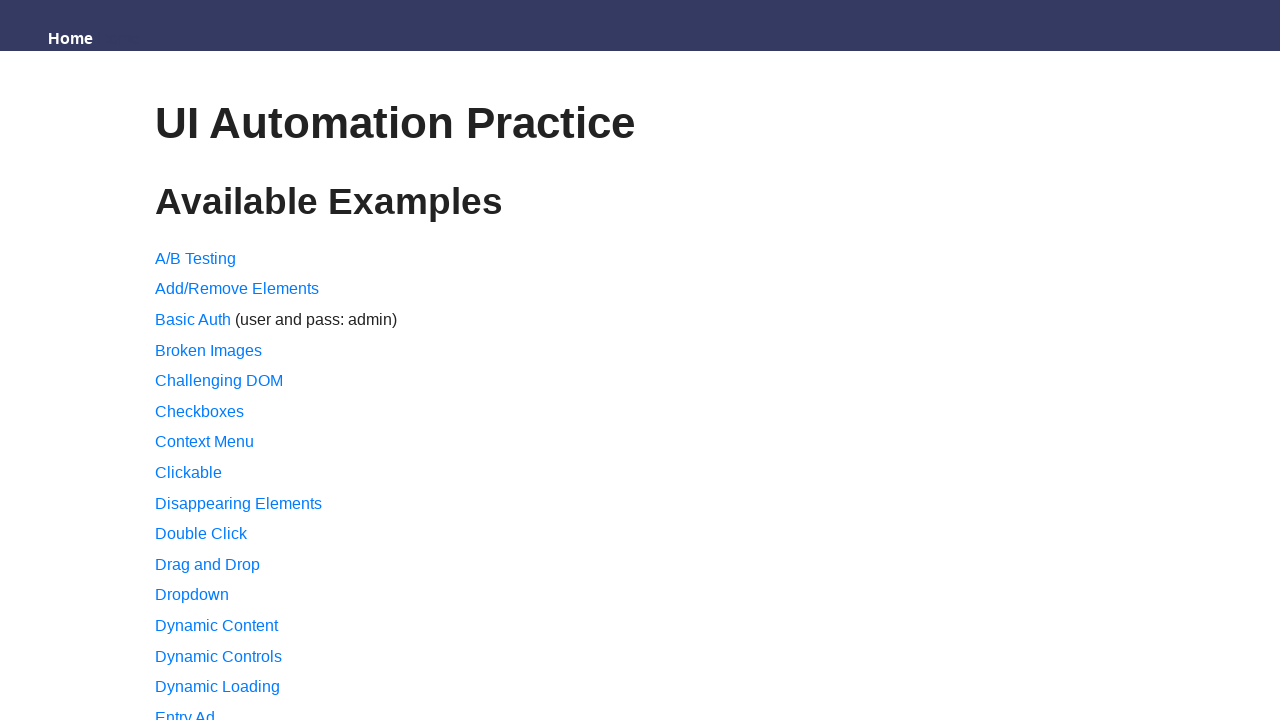

Navigated to dropdown page
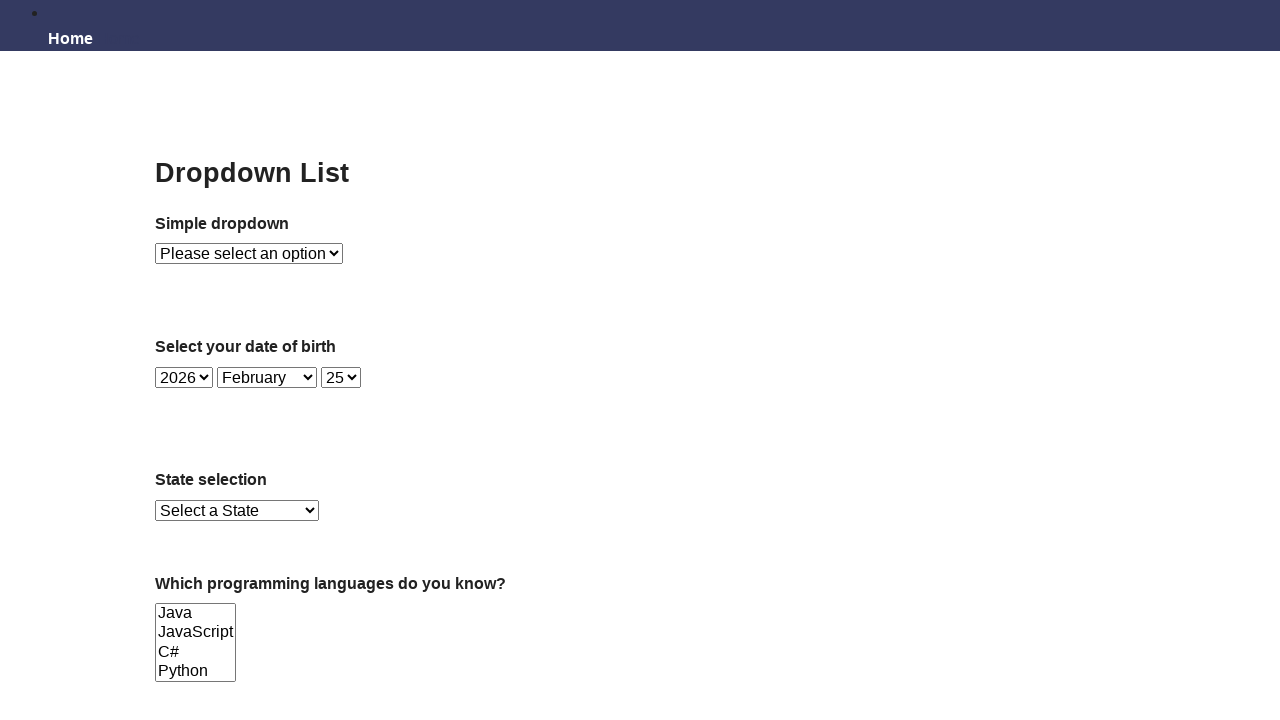

Navigated back to previous page
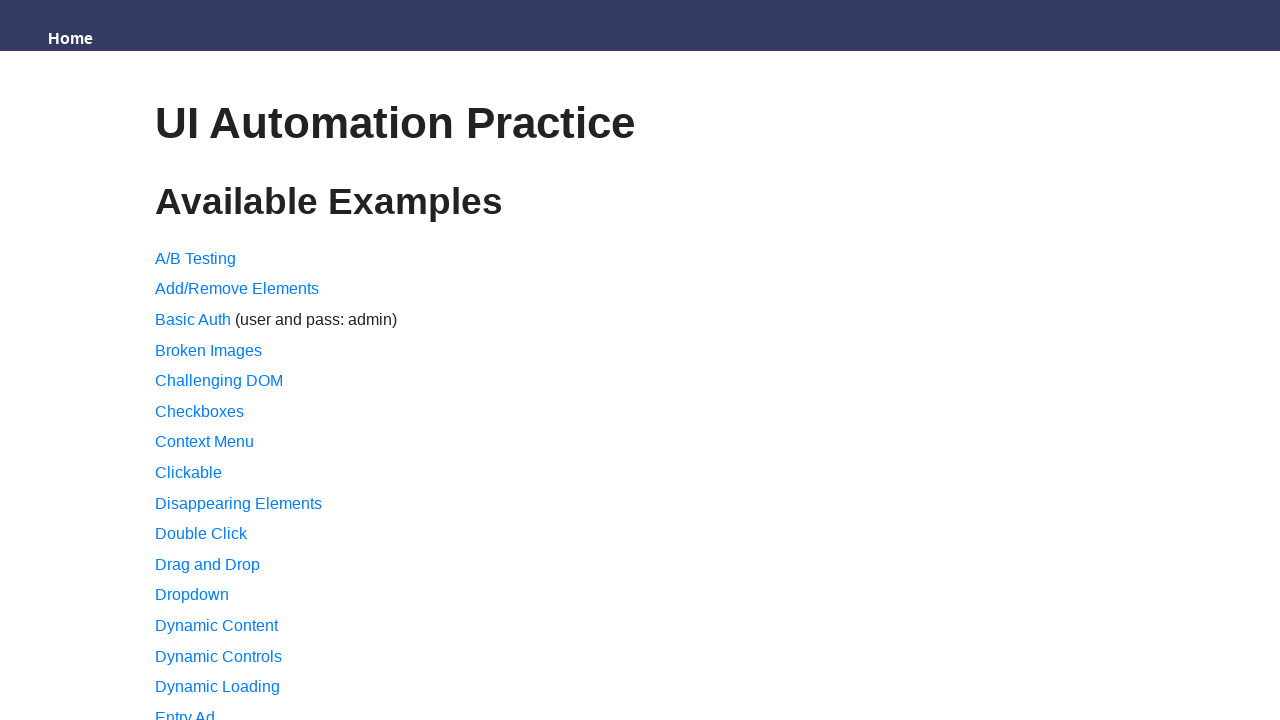

Navigated forward to dropdown page
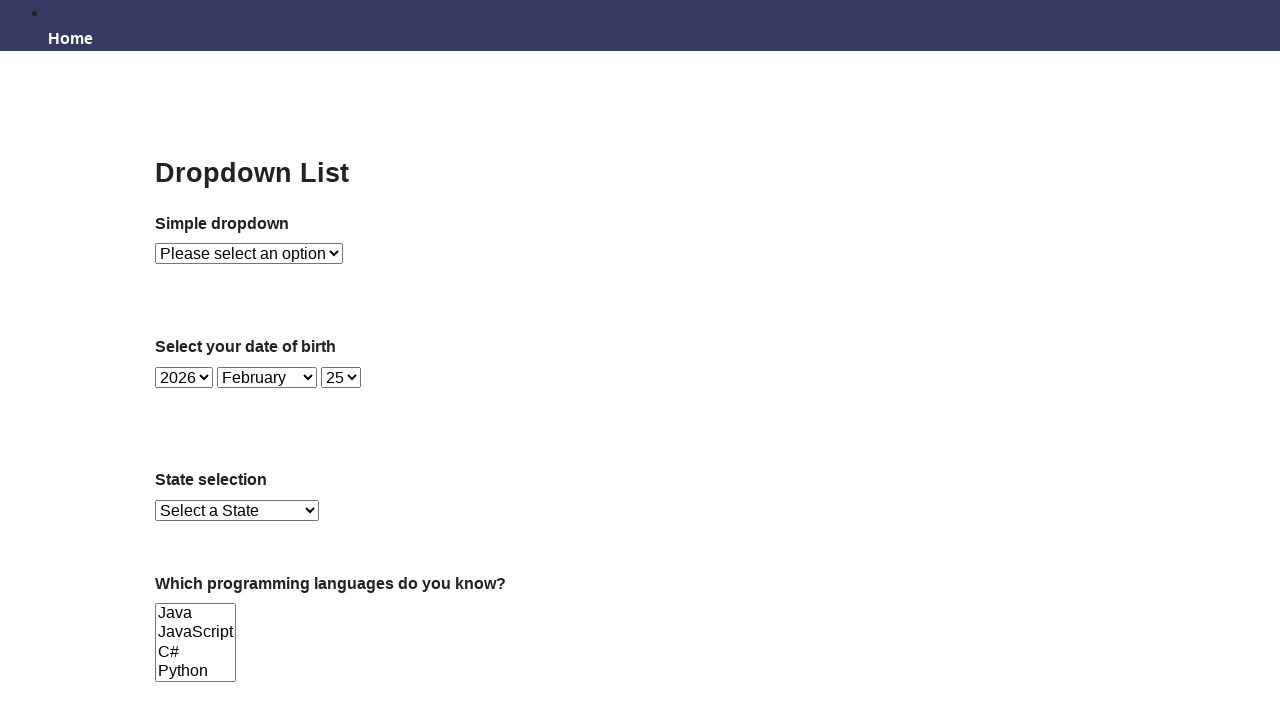

Refreshed the current page
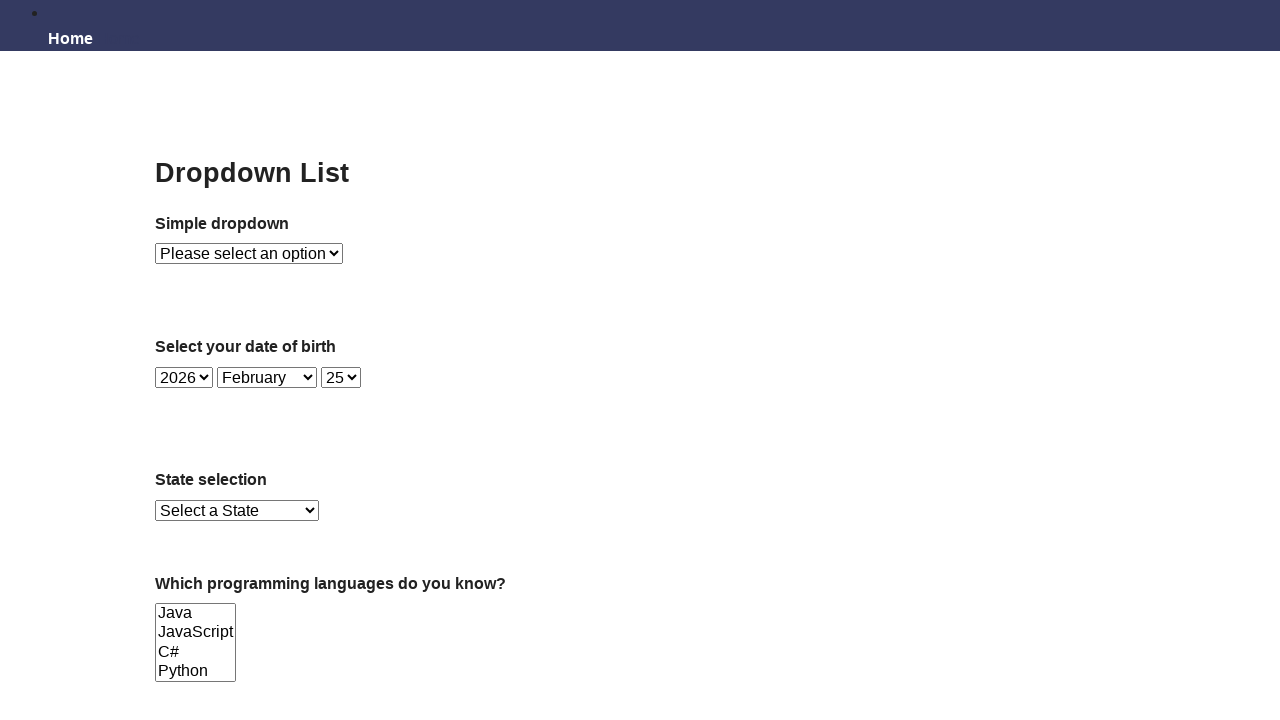

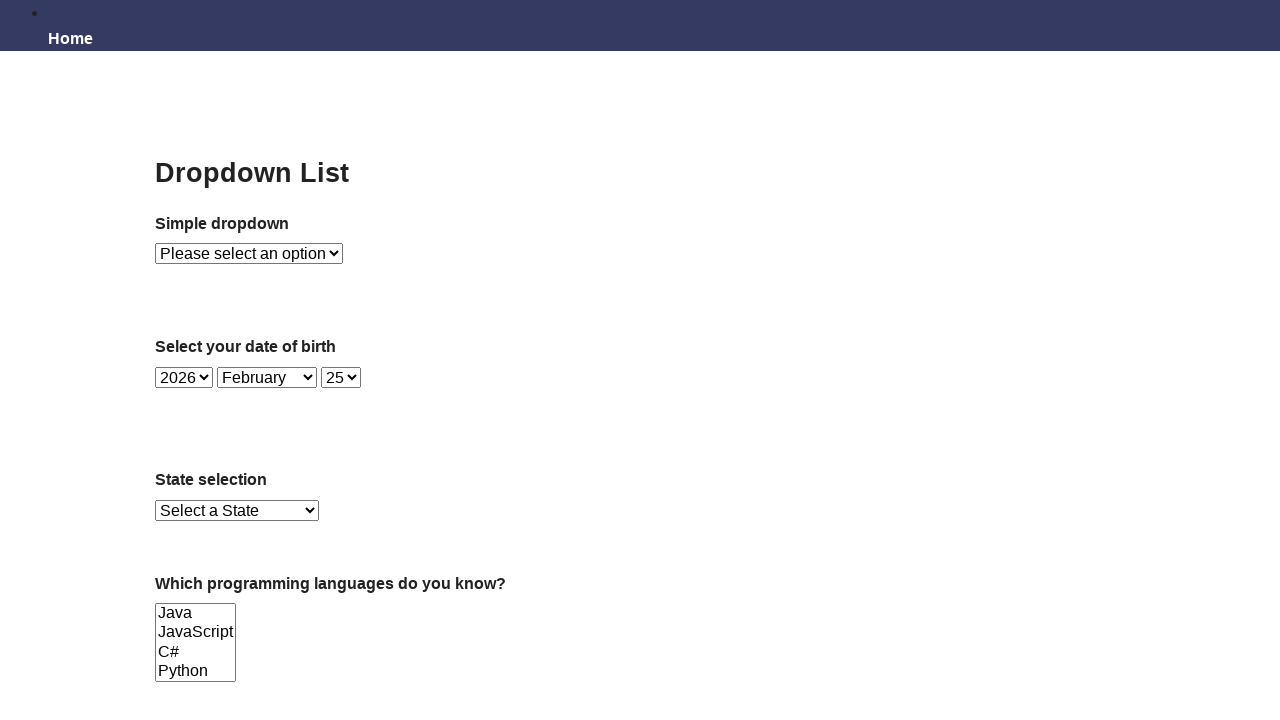